Tests a verification button click and validates that a success message appears

Starting URL: http://suninjuly.github.io/wait1.html

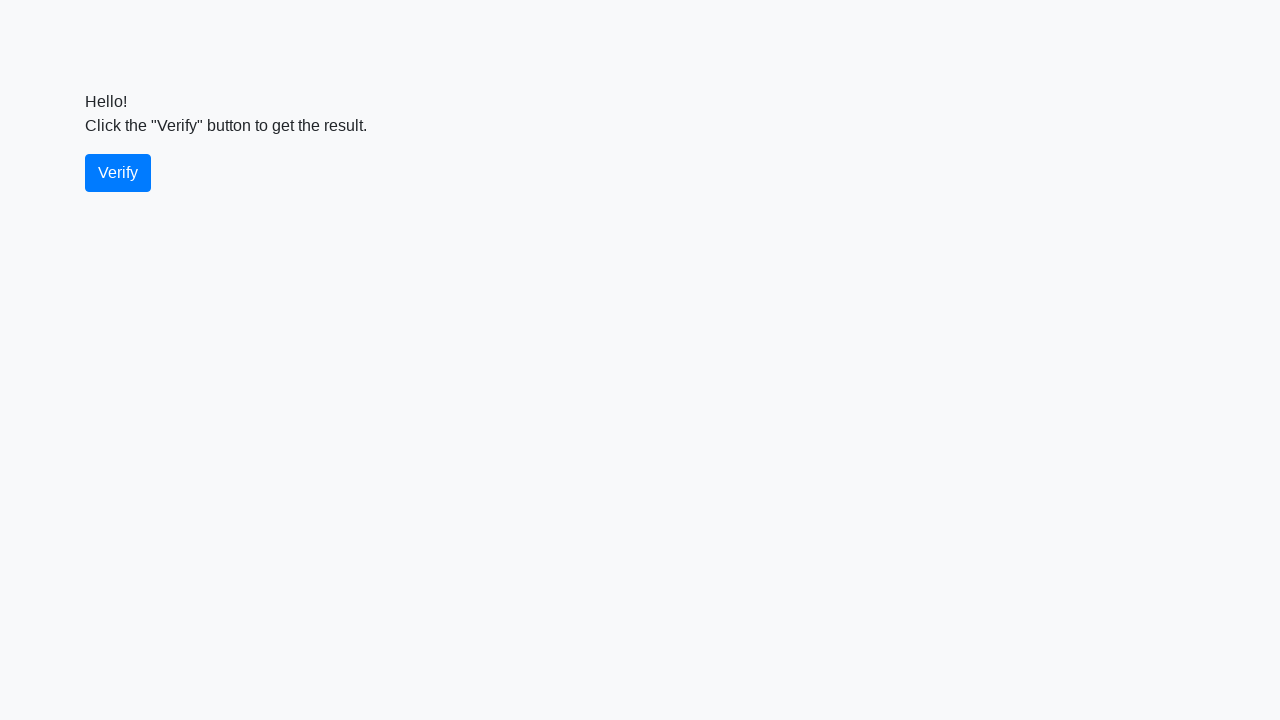

Clicked the verify button at (118, 173) on button#verify
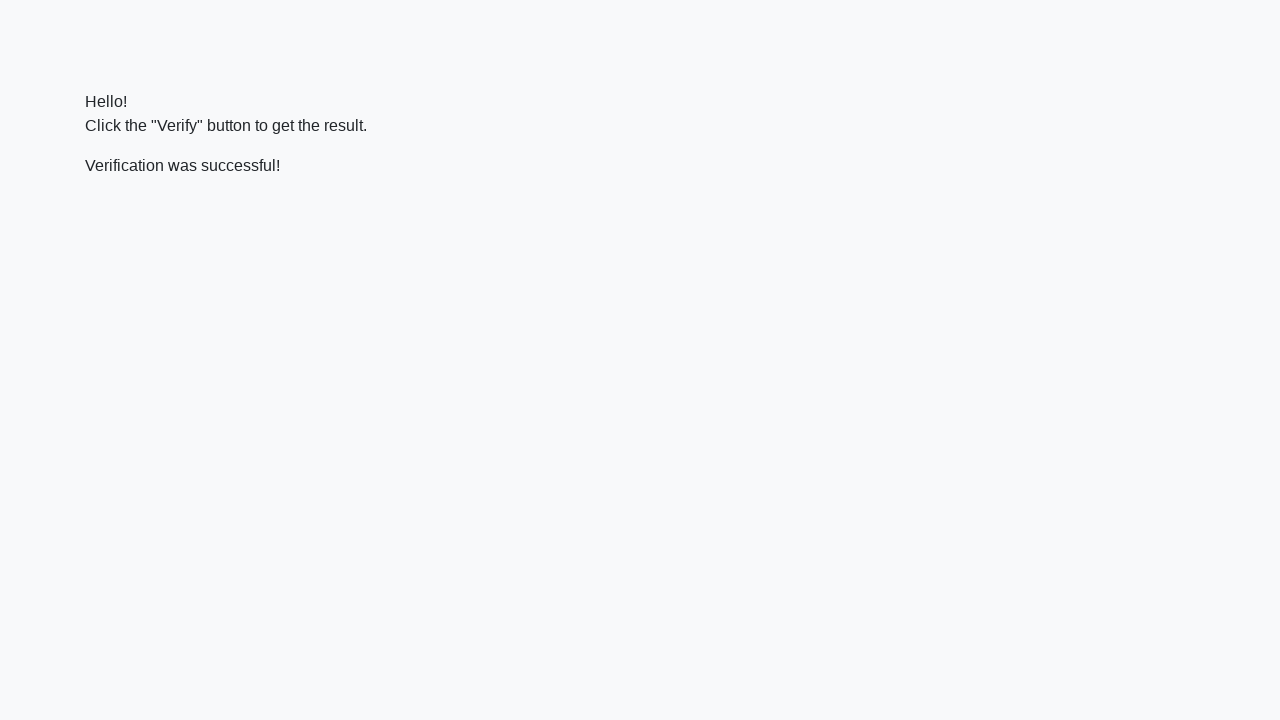

Success message appeared
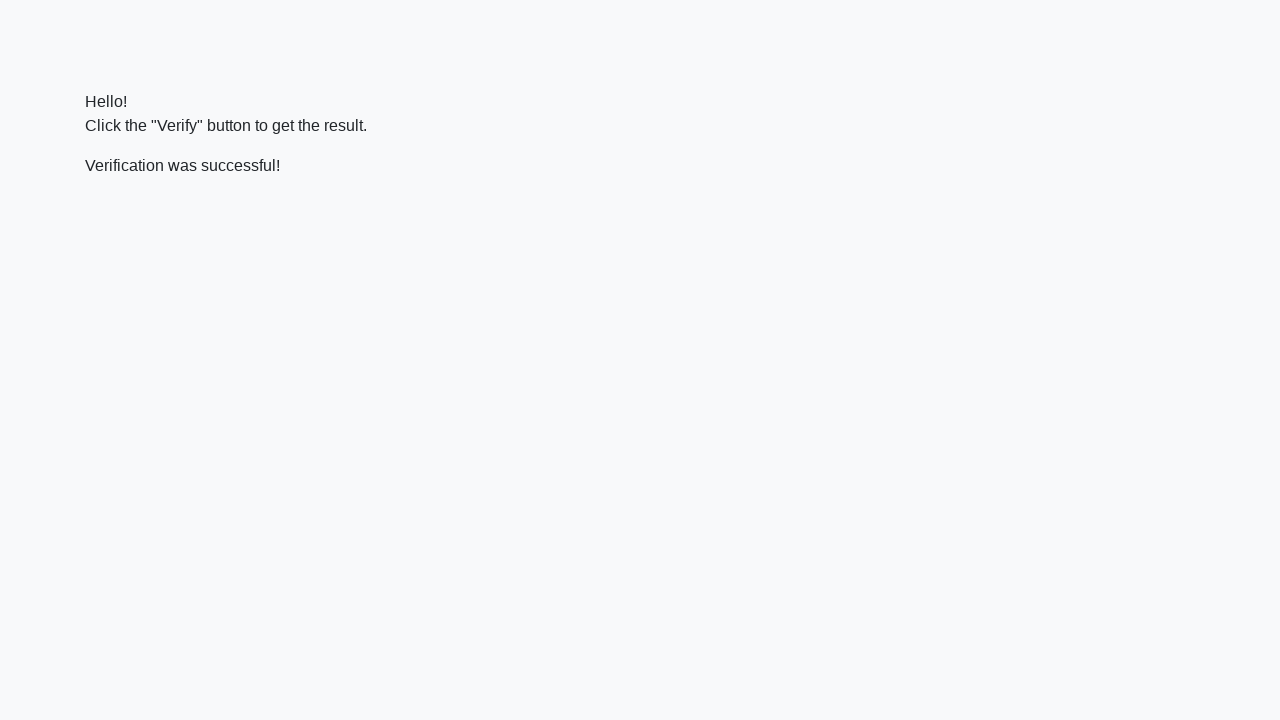

Located the success message element
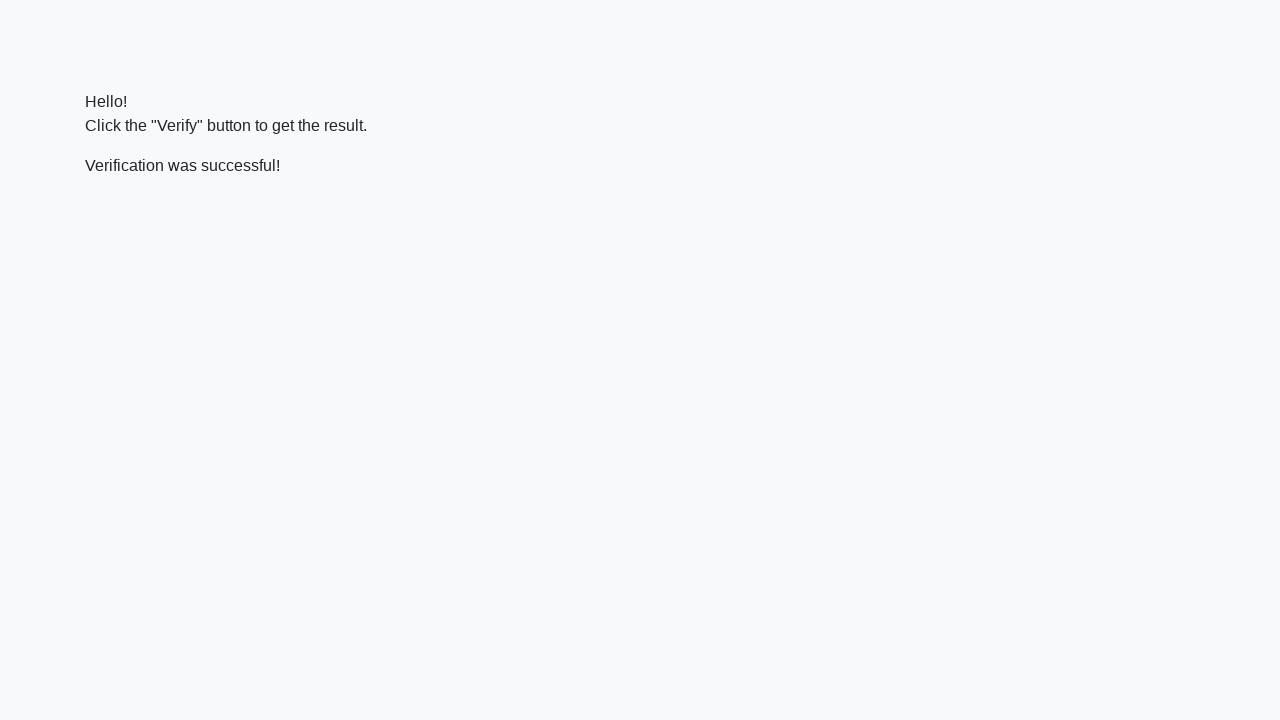

Verified that 'successful!' text is present in the message
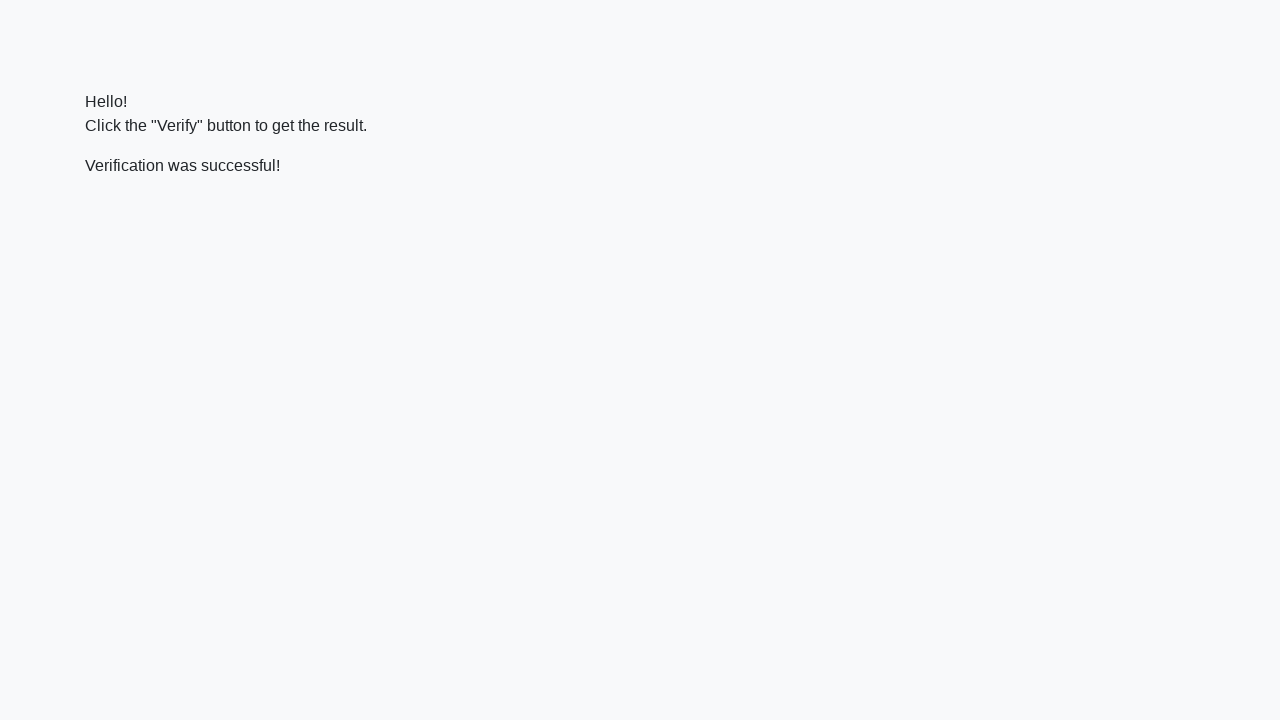

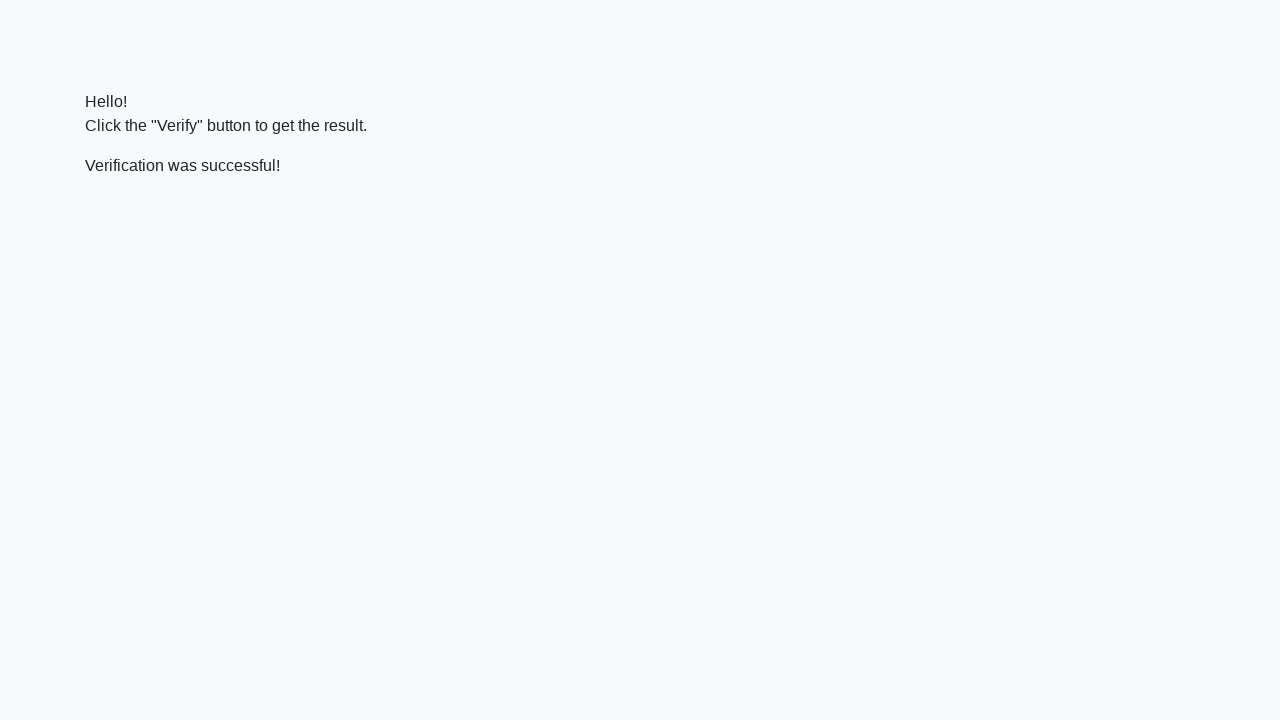